Tests right-click context menu functionality by right-clicking an element, navigating through menu options with arrow keys, and selecting an option

Starting URL: https://swisnl.github.io/jQuery-contextMenu/demo.html

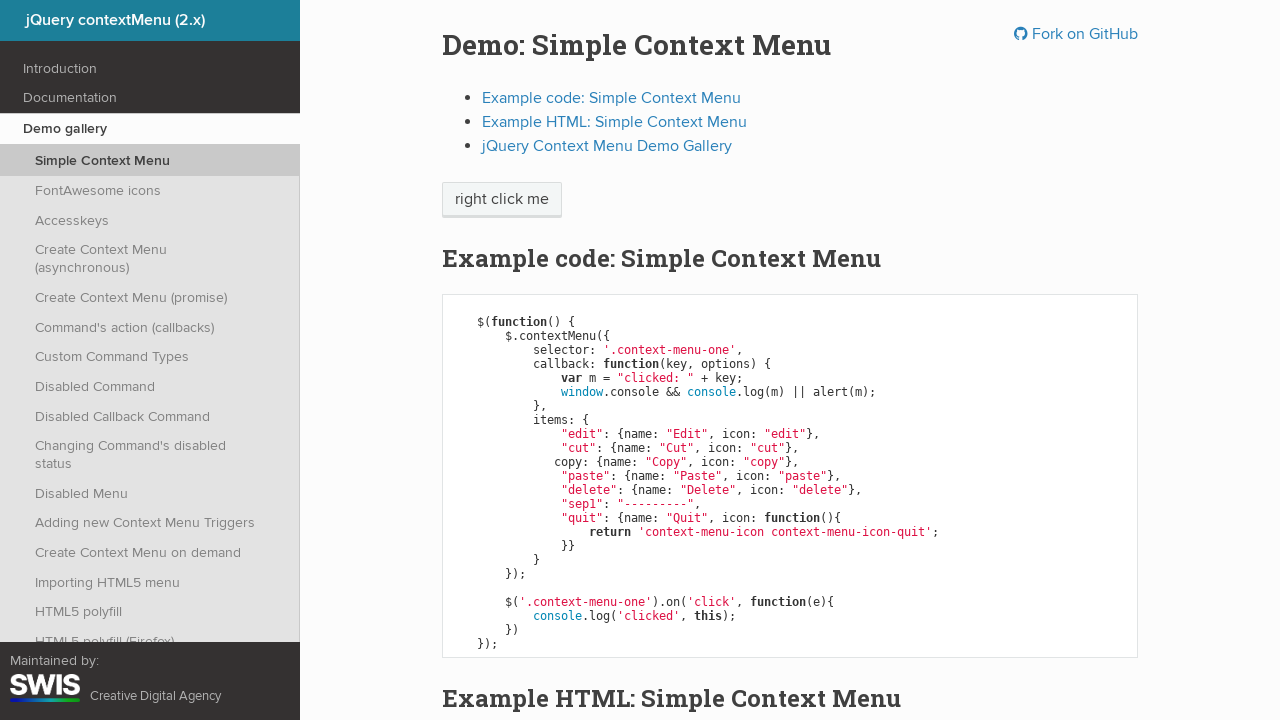

Located the 'right click me' element
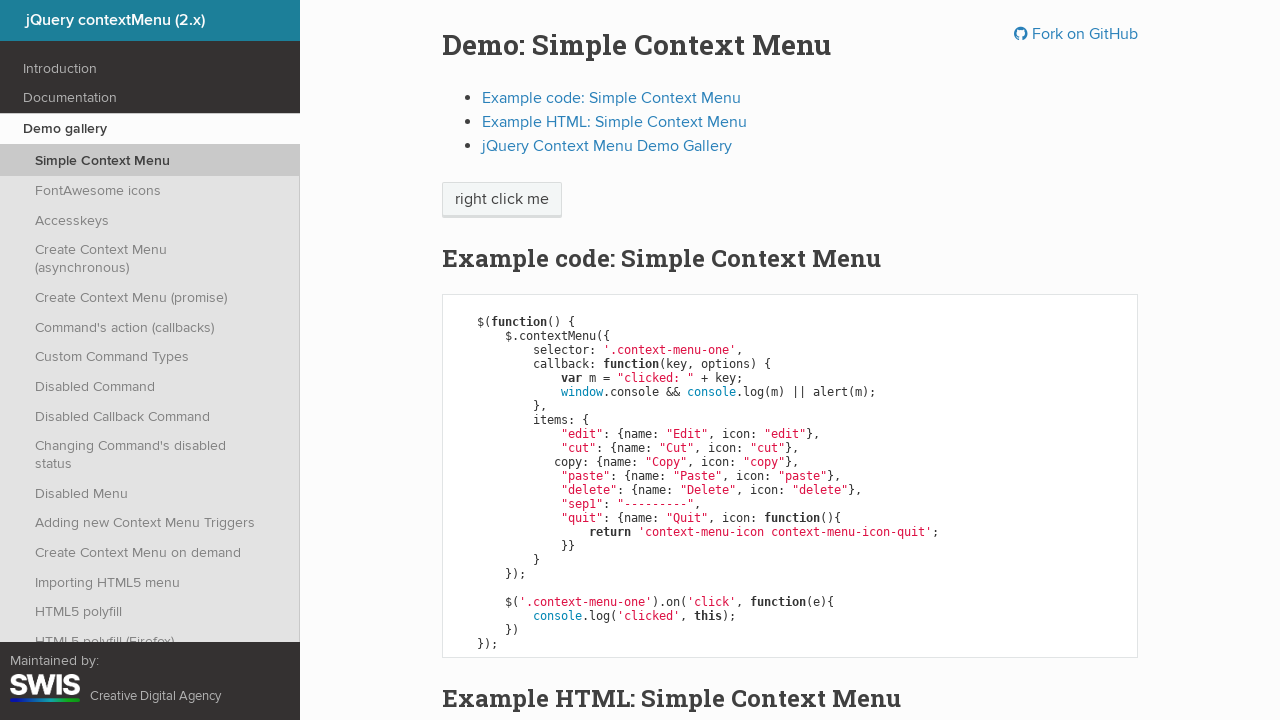

Right-clicked on the element to open context menu at (502, 200) on xpath=//span[contains(text(),'right click me')]
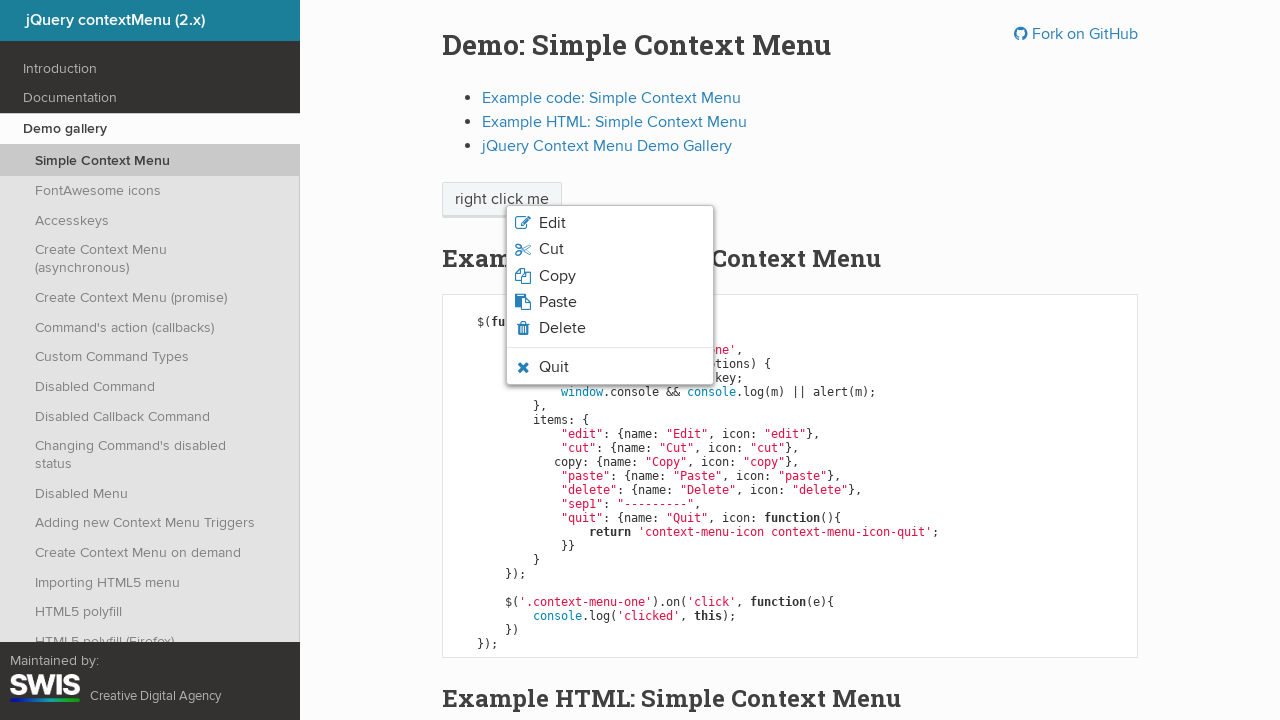

Pressed ArrowDown in context menu
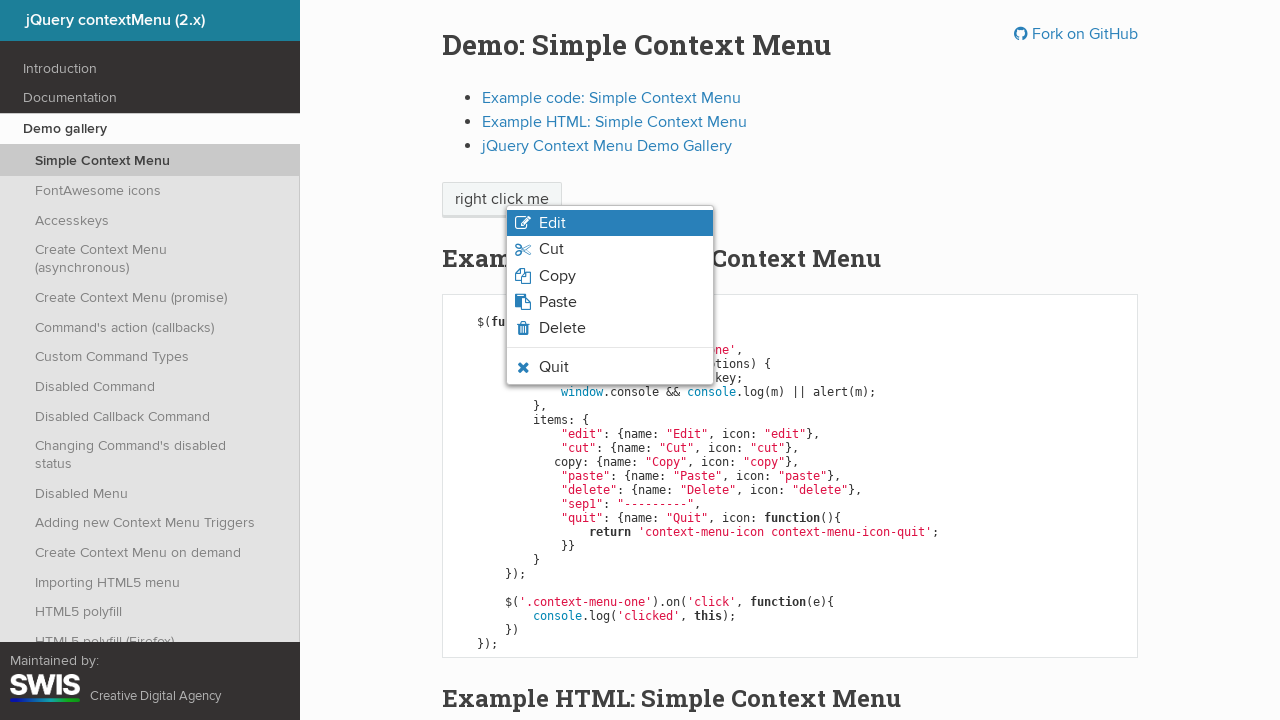

Waited 1000ms
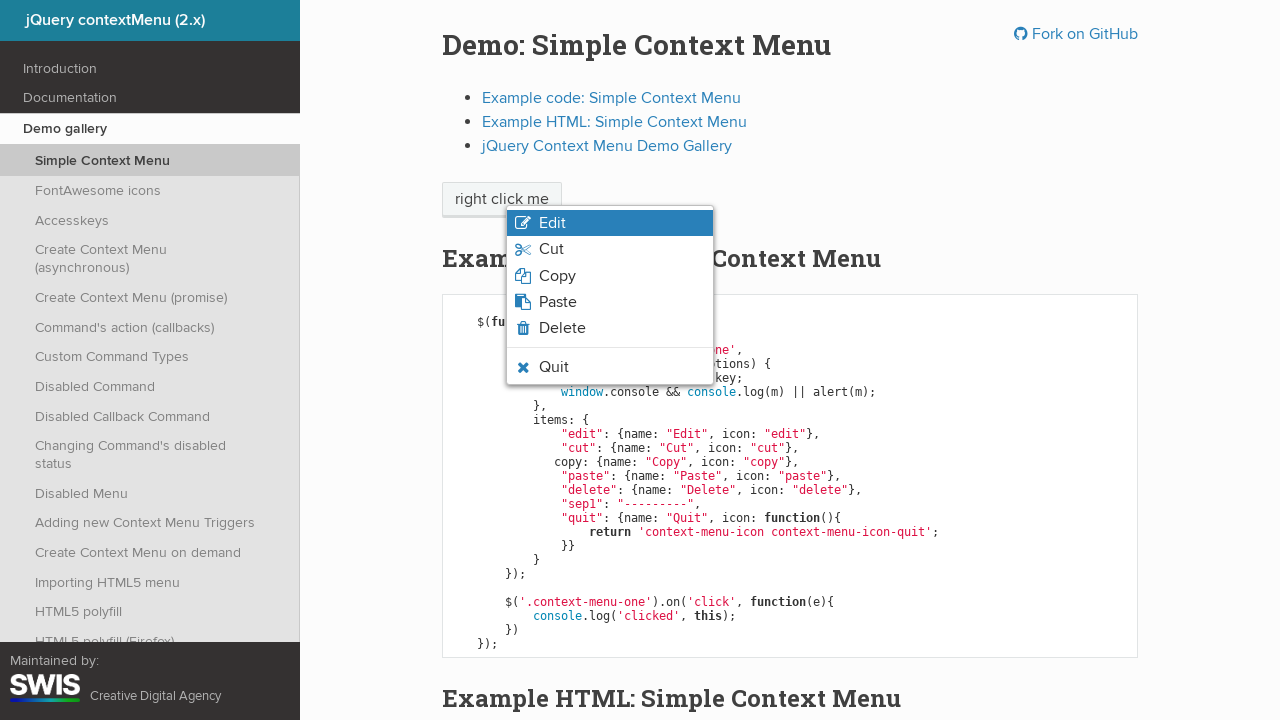

Pressed ArrowDown in context menu
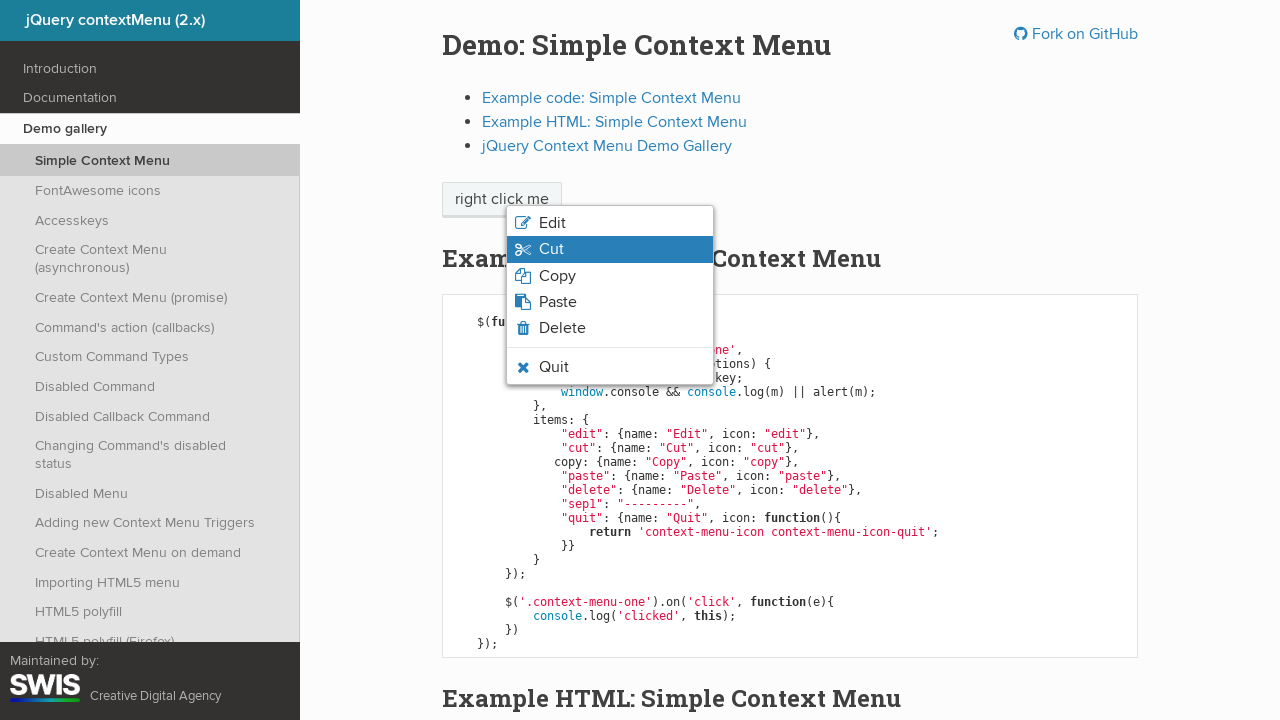

Waited 1000ms
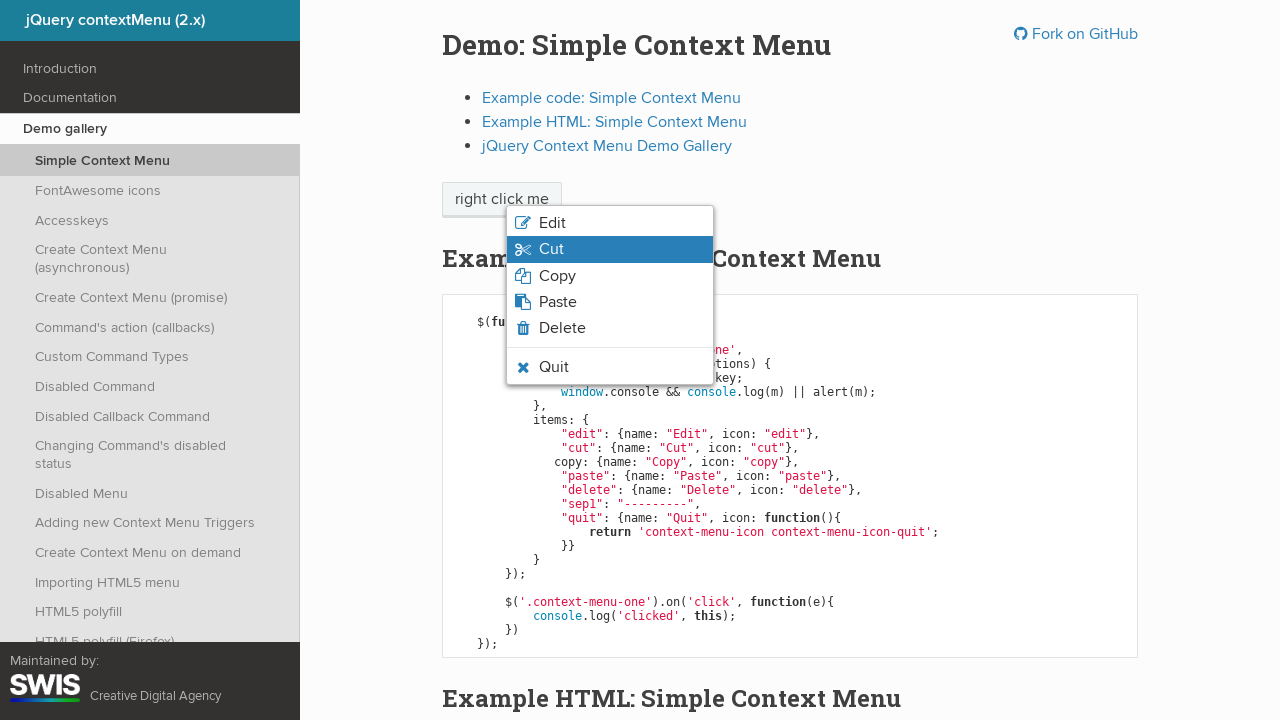

Pressed ArrowDown in context menu
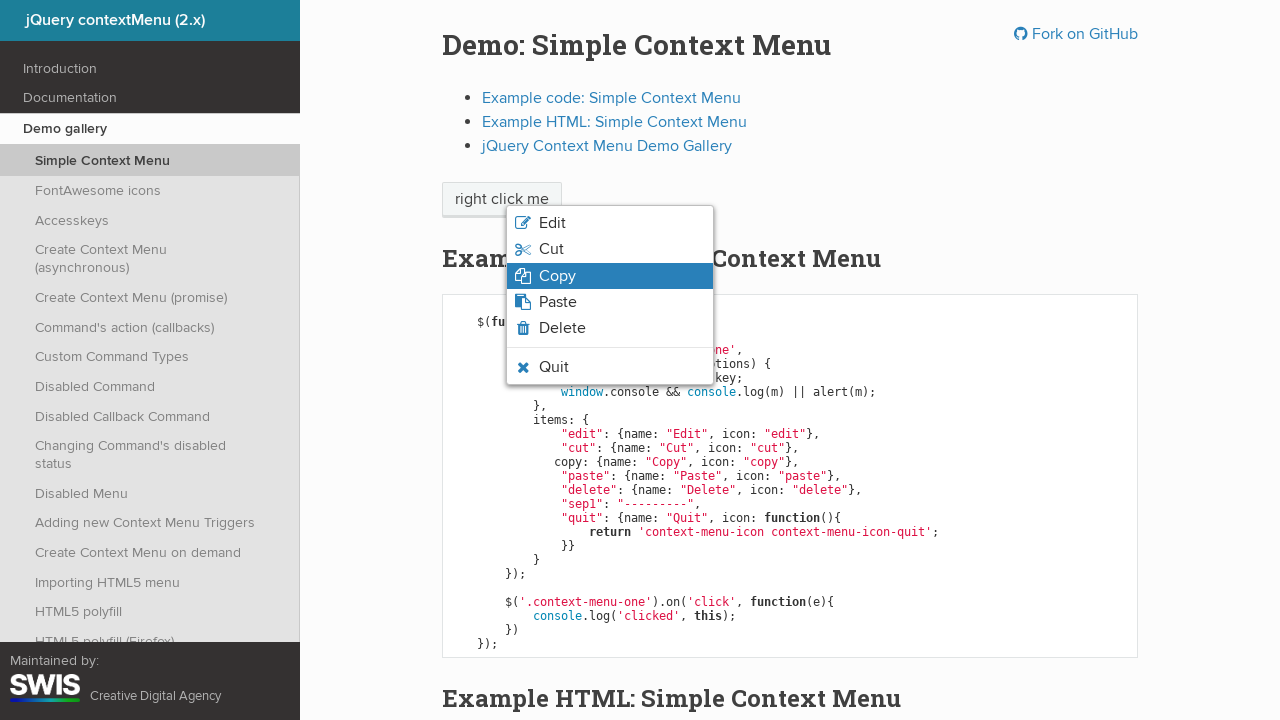

Waited 1000ms
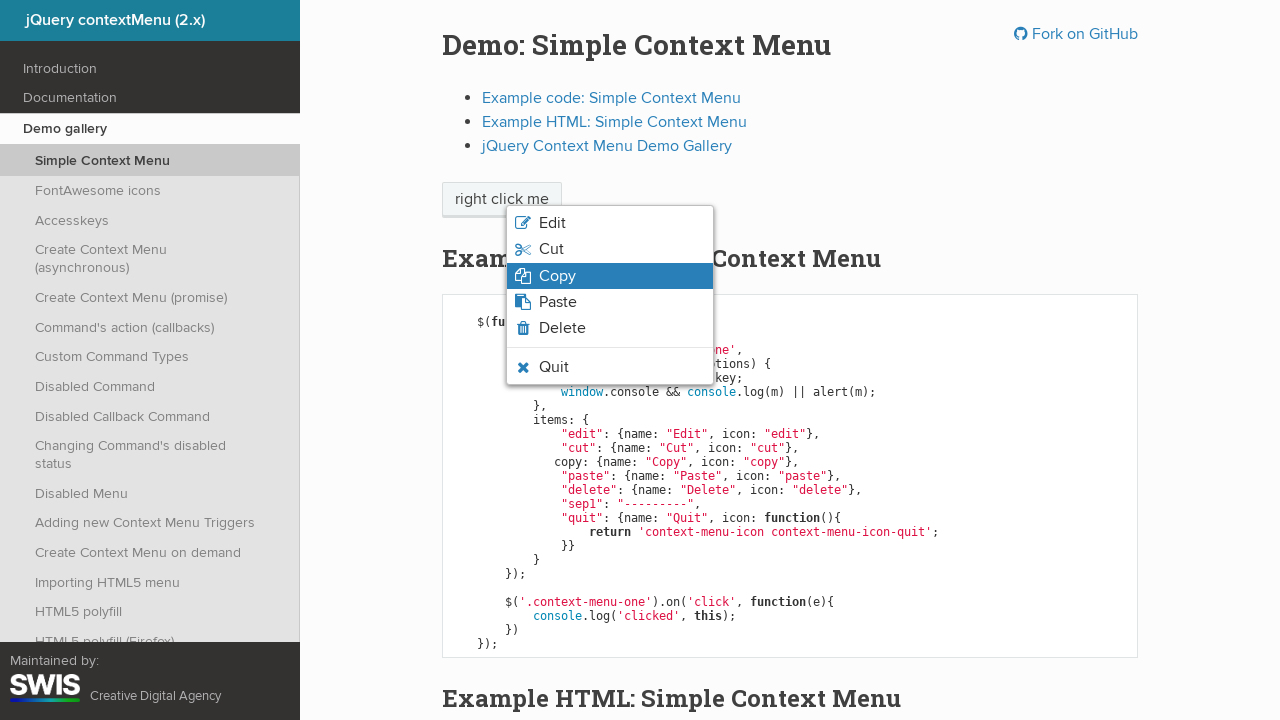

Pressed ArrowDown in context menu
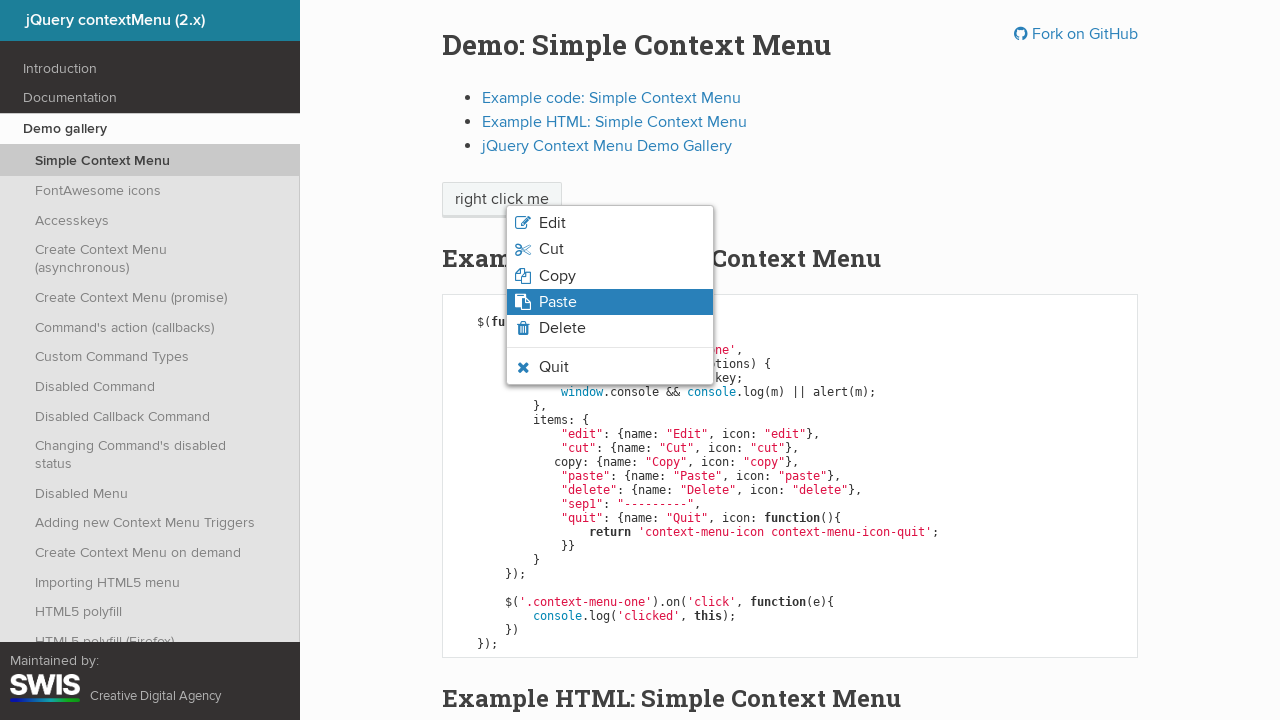

Waited 1000ms
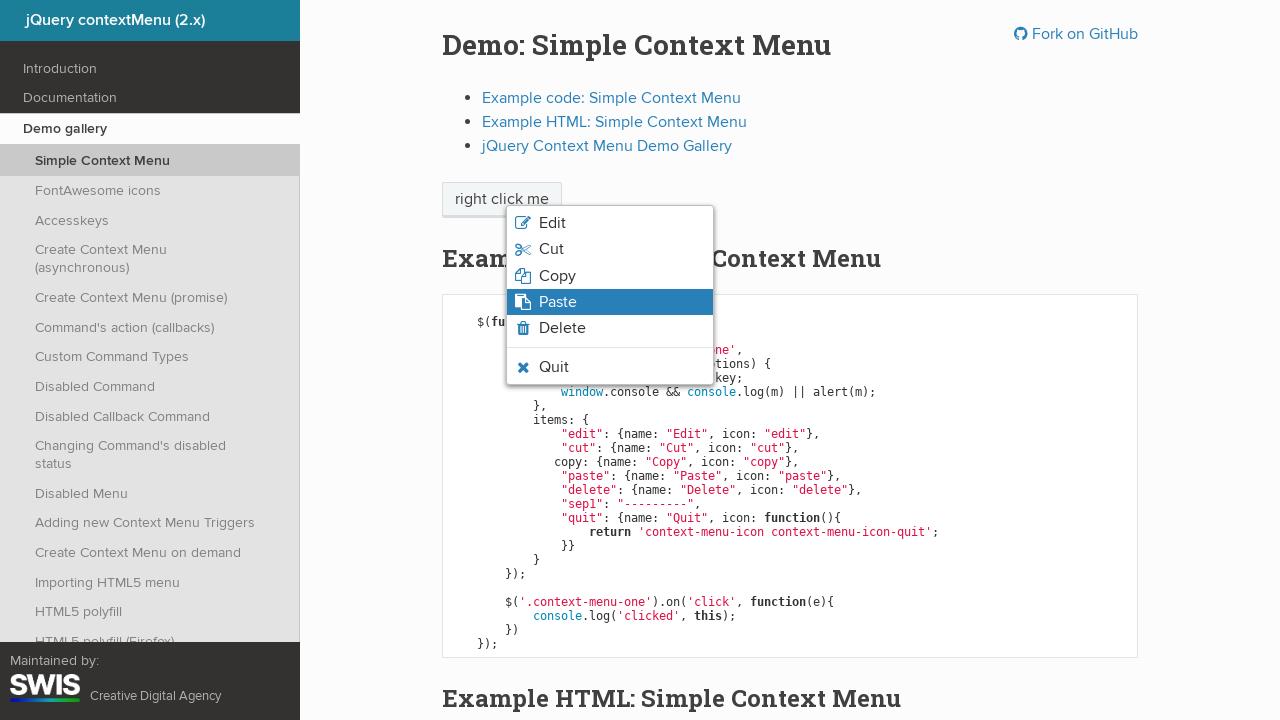

Pressed Enter to select the highlighted menu option
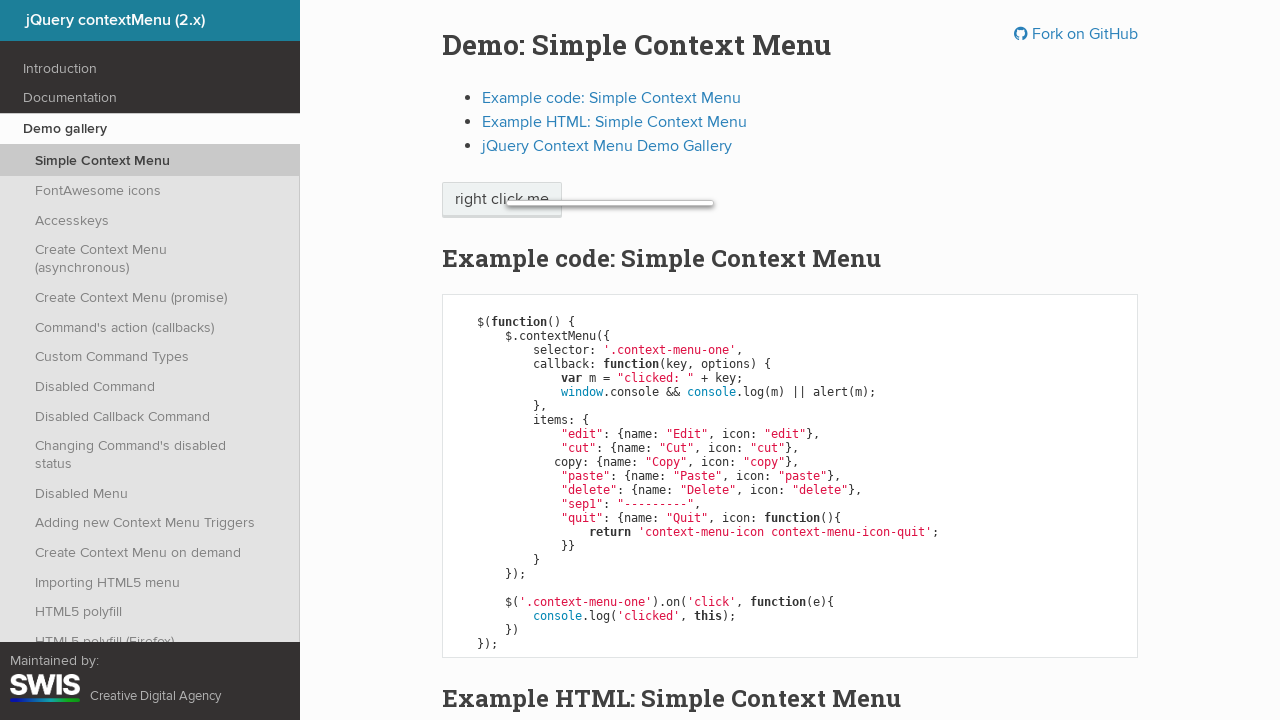

Set up dialog handler to accept alerts
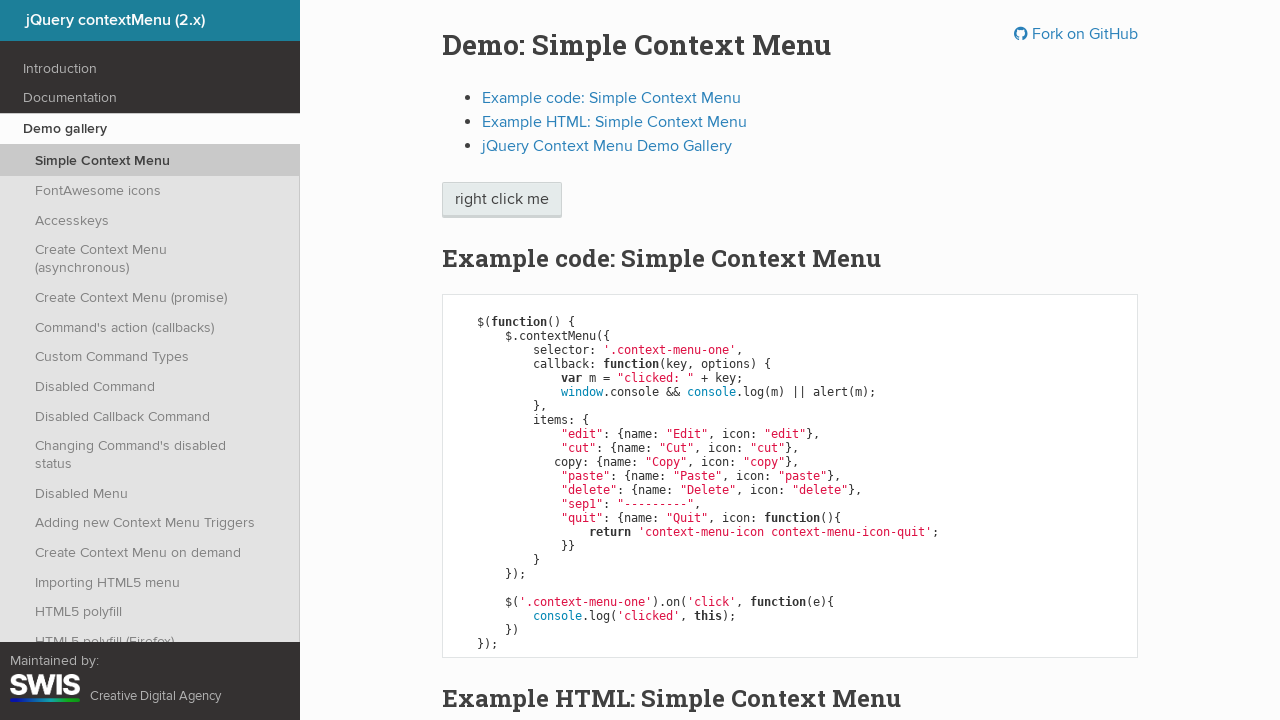

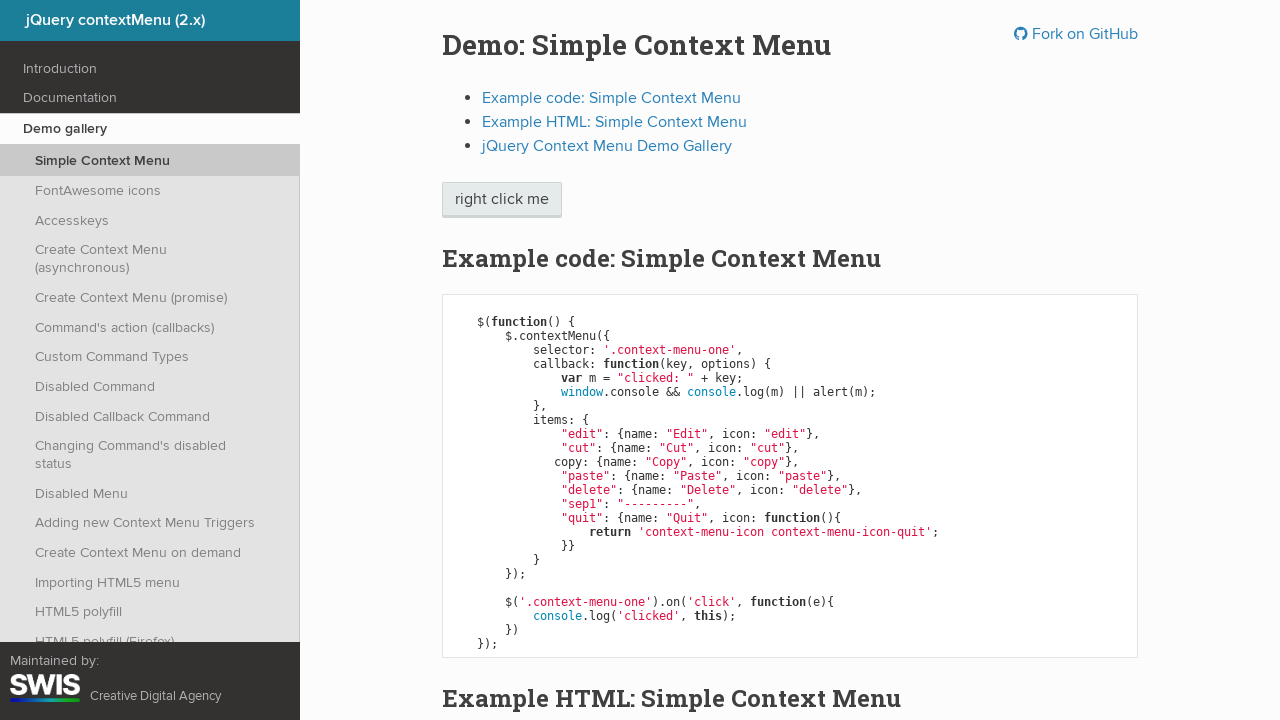